Tests checkbox functionality by clicking the first checkbox to select it, then clicking the second checkbox to deselect it, verifying the checked state after each action.

Starting URL: https://the-internet.herokuapp.com/checkboxes

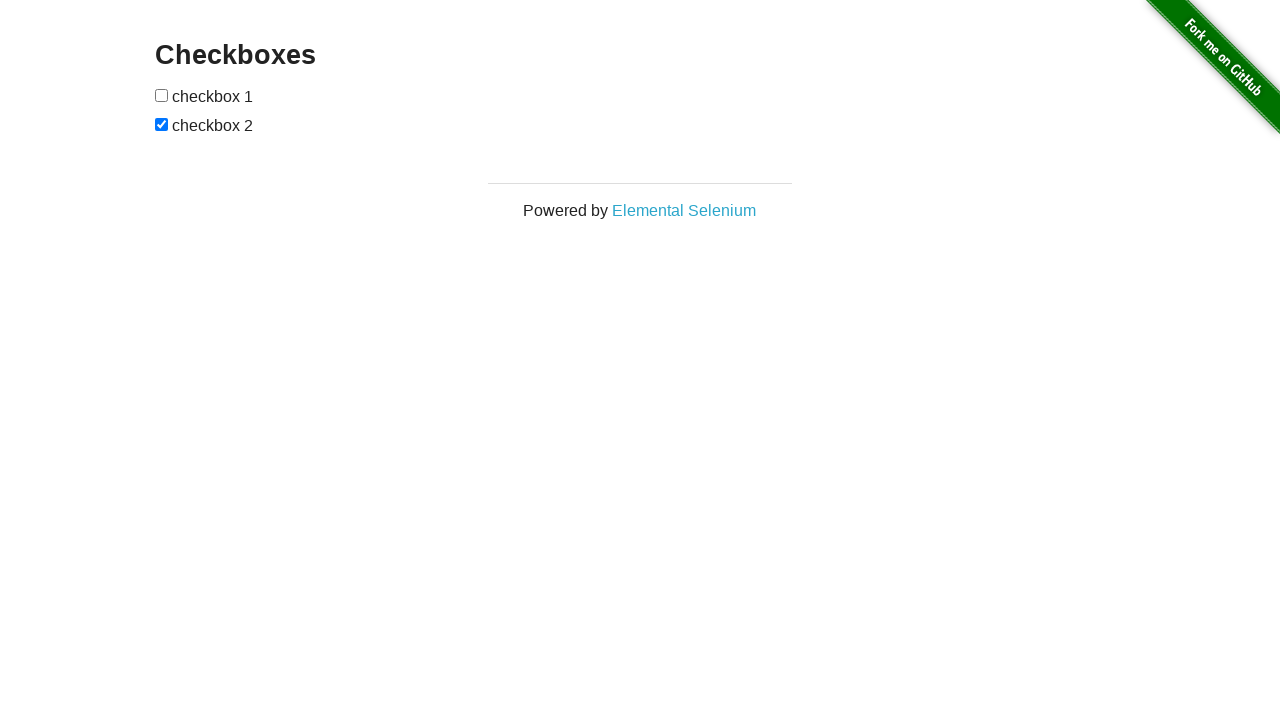

Located checkbox elements on the page
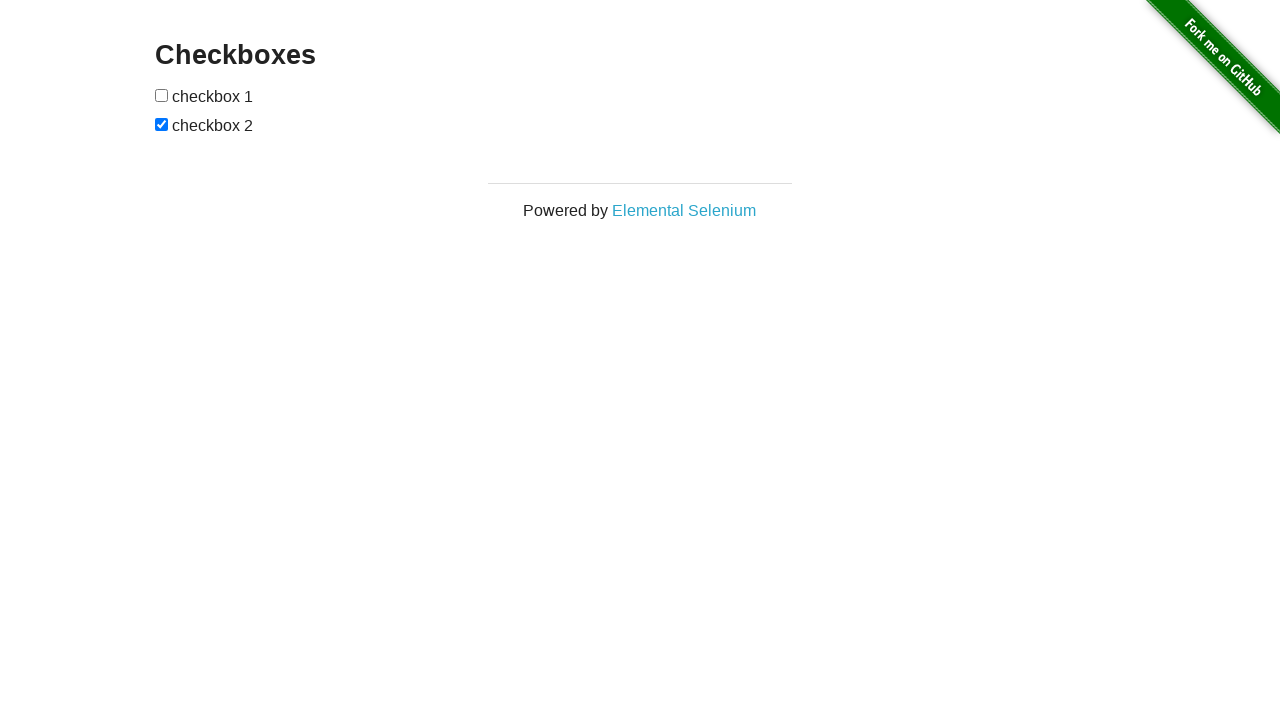

Clicked first checkbox to select it at (162, 95) on xpath=//input[@type='checkbox'] >> nth=0
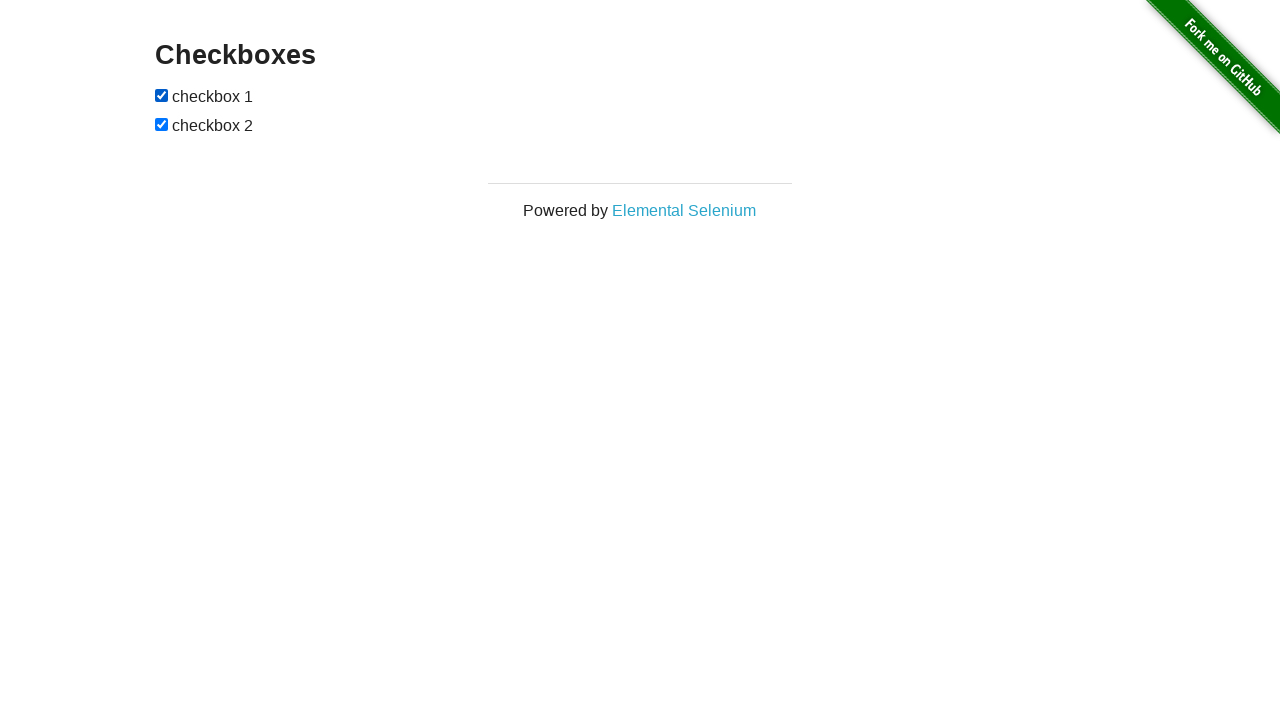

Verified first checkbox is checked
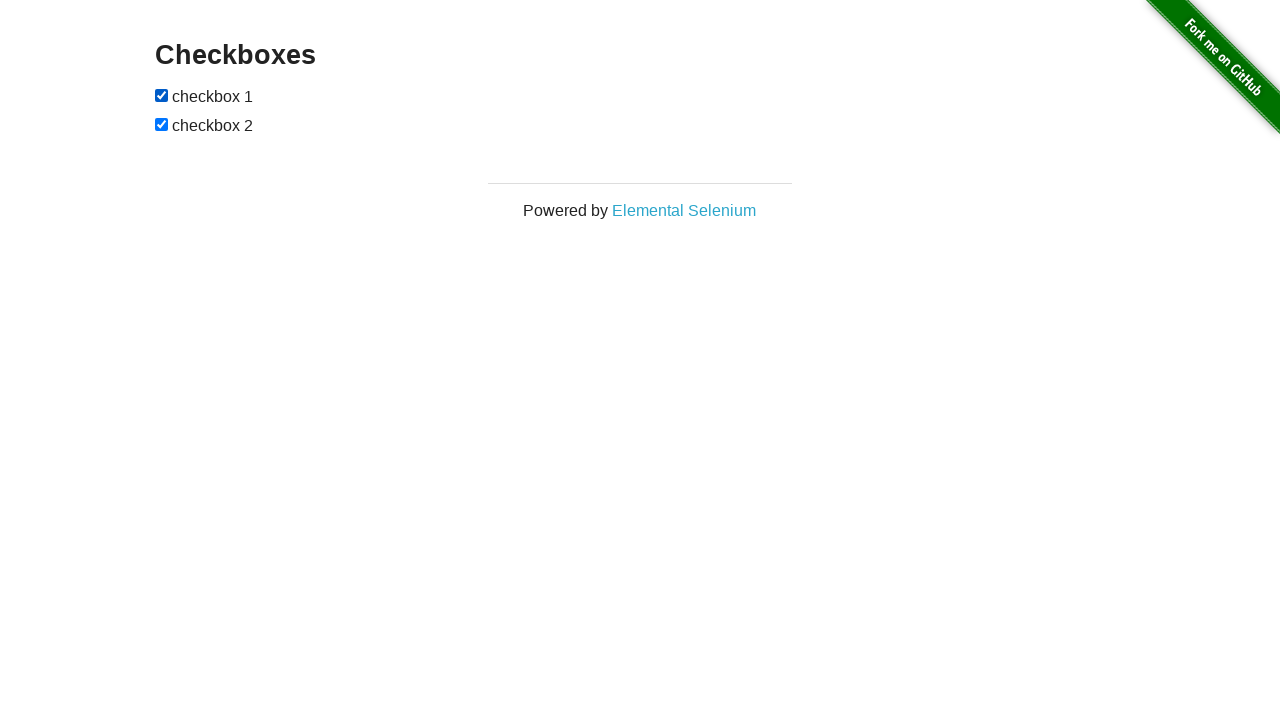

Clicked second checkbox to deselect it at (162, 124) on xpath=//input[@type='checkbox'] >> nth=1
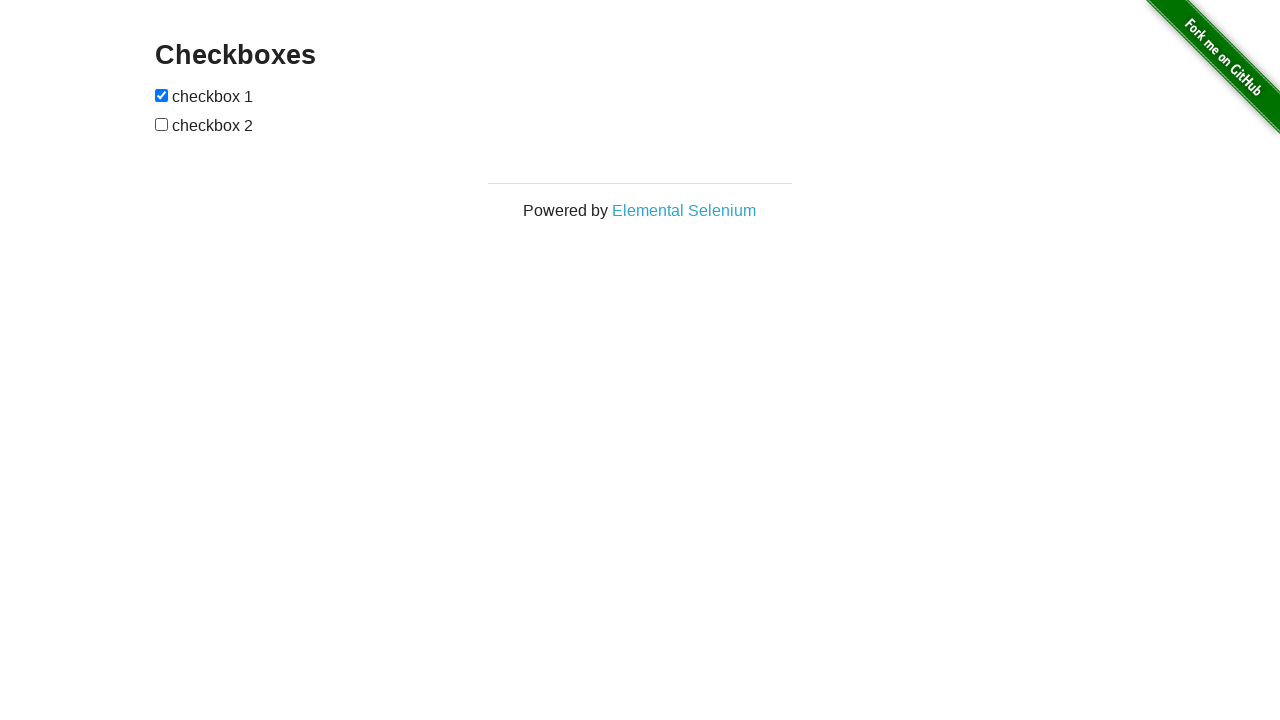

Verified second checkbox is unchecked
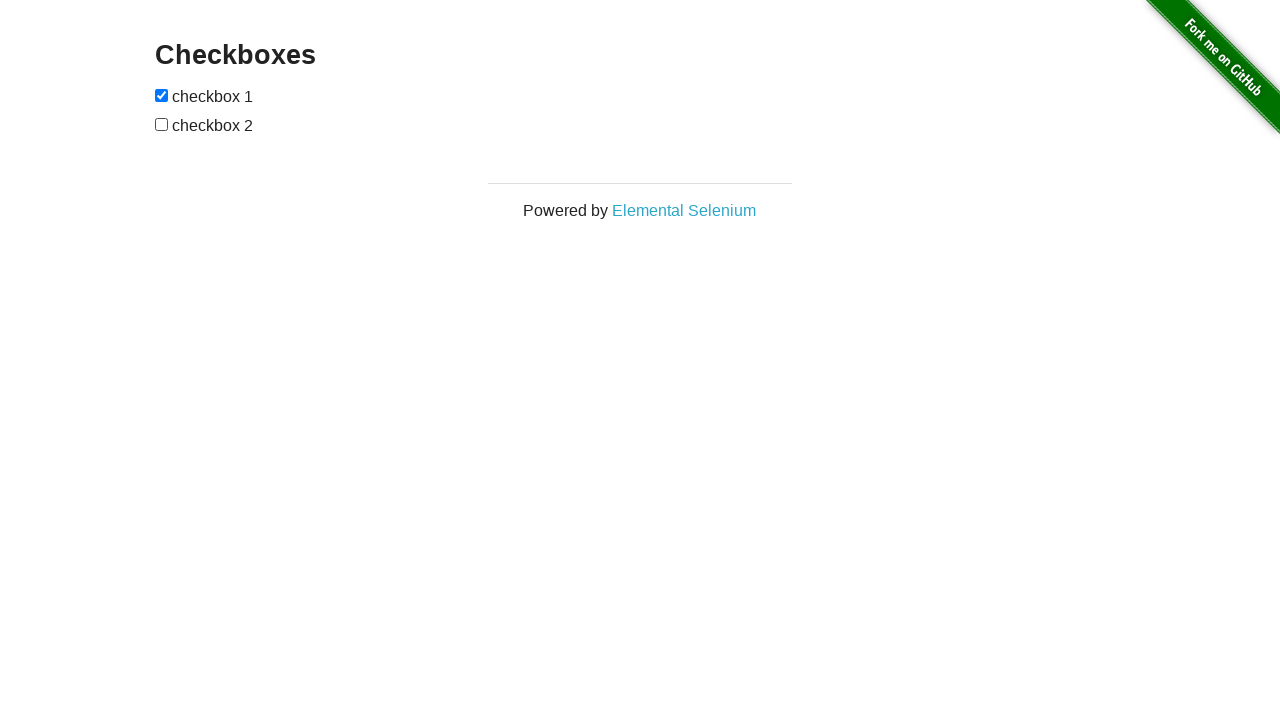

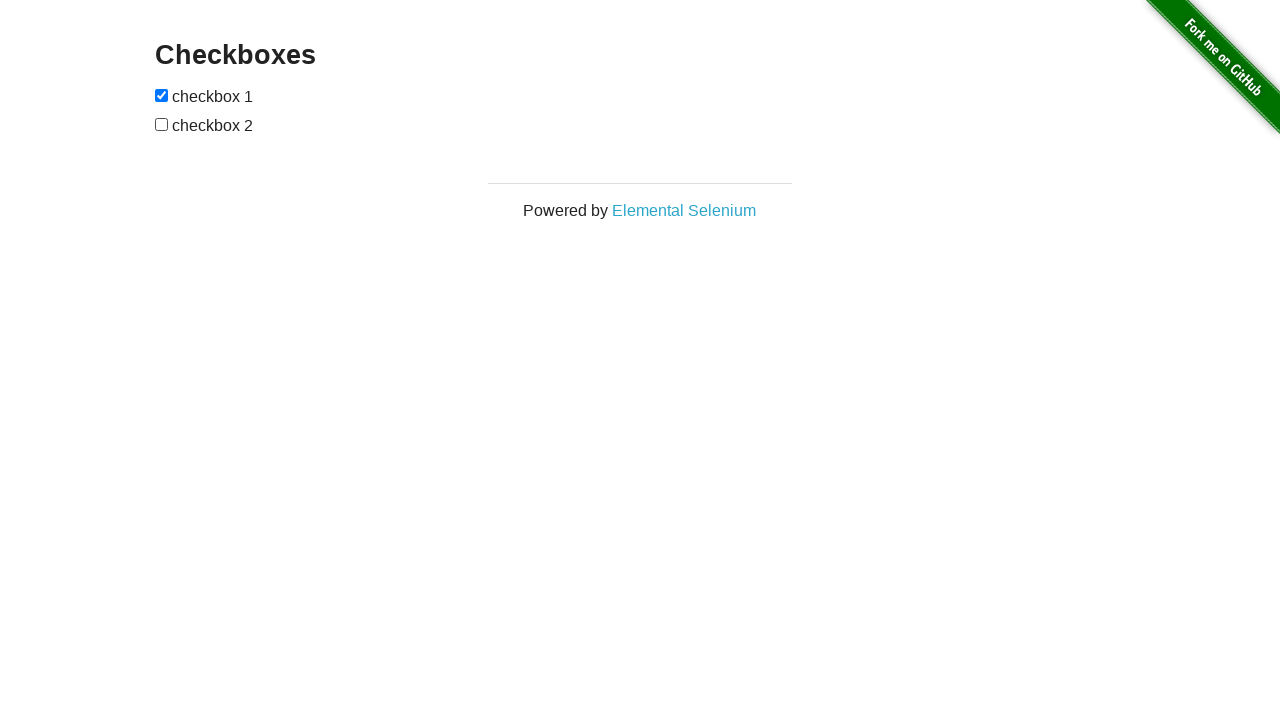